Tests email validation by entering an invalid email format and submitting the form to verify error styling appears

Starting URL: https://demoqa.com/text-box

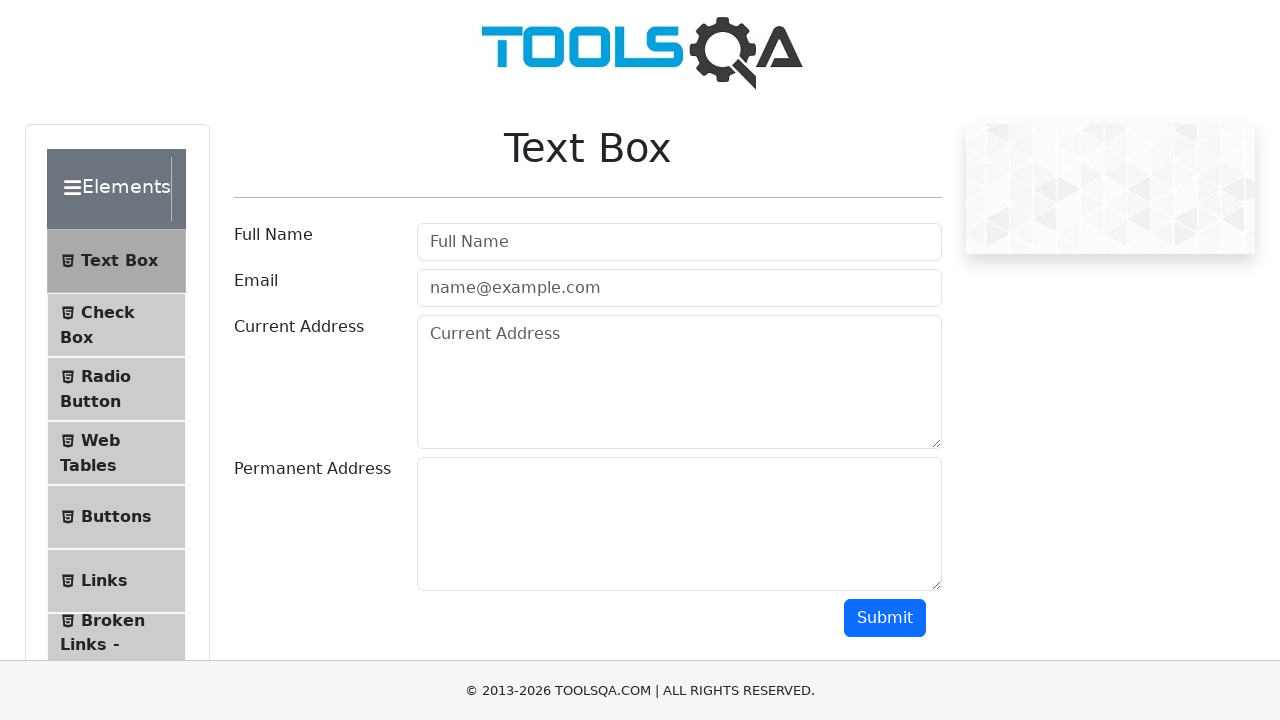

Filled email field with invalid email format 'negativetest' on #userEmail
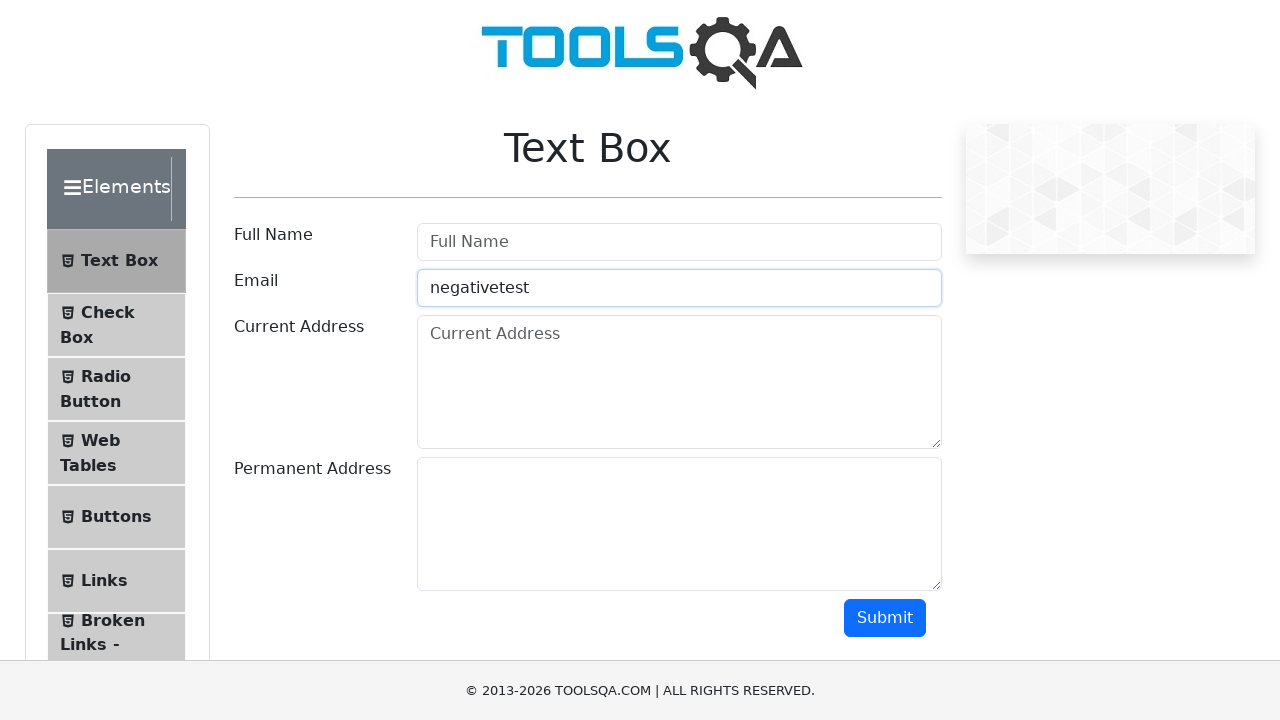

Scrolled down 500 pixels to reveal submit button
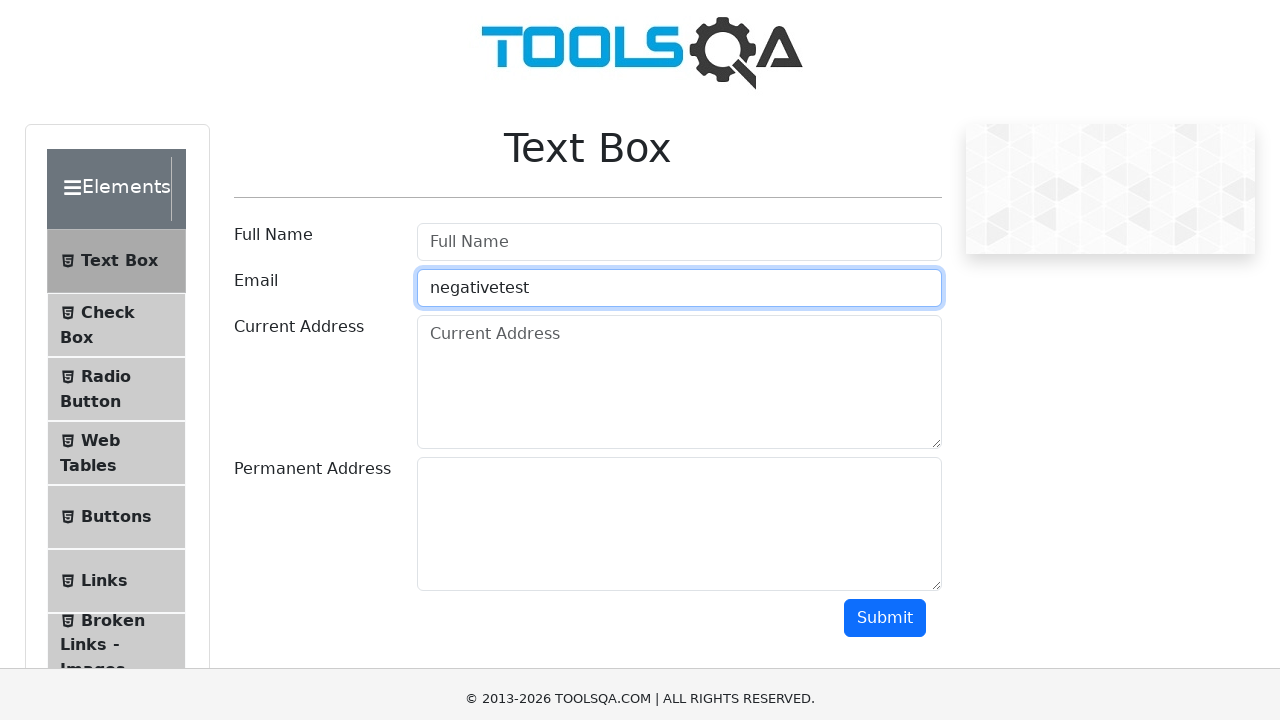

Clicked submit button to attempt form submission at (885, 118) on #submit
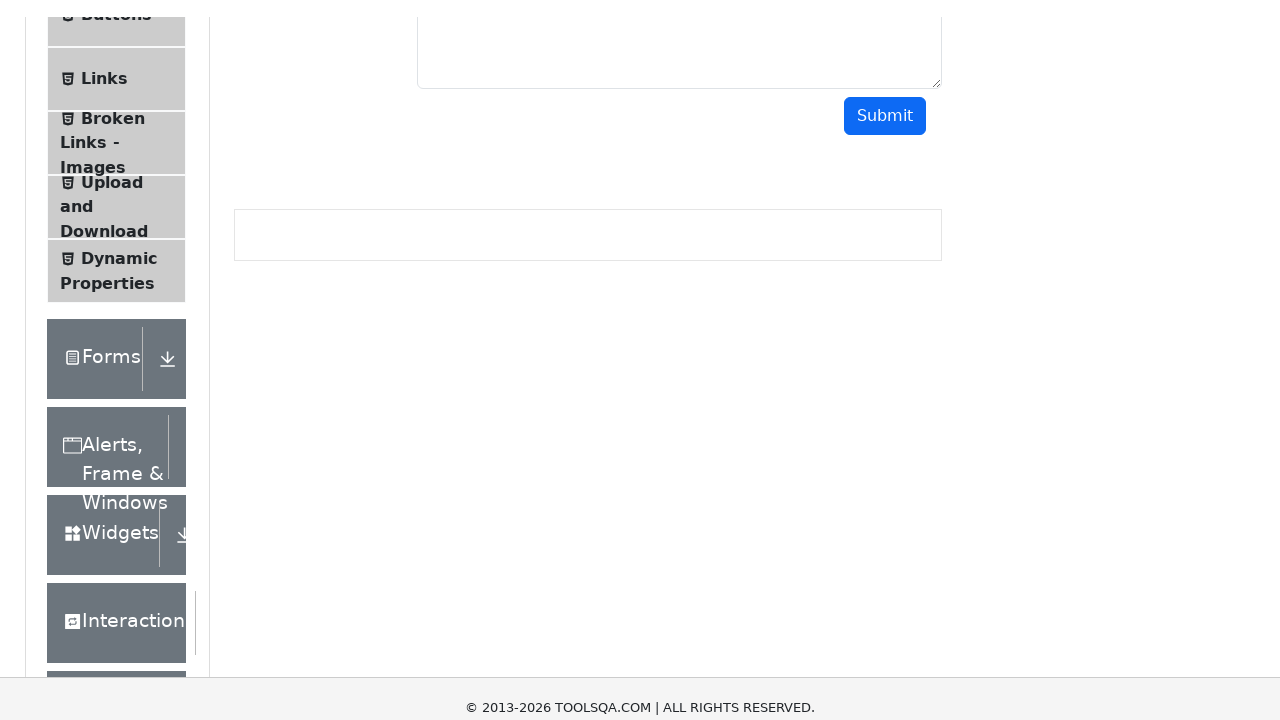

Waited for email validation error styling to appear
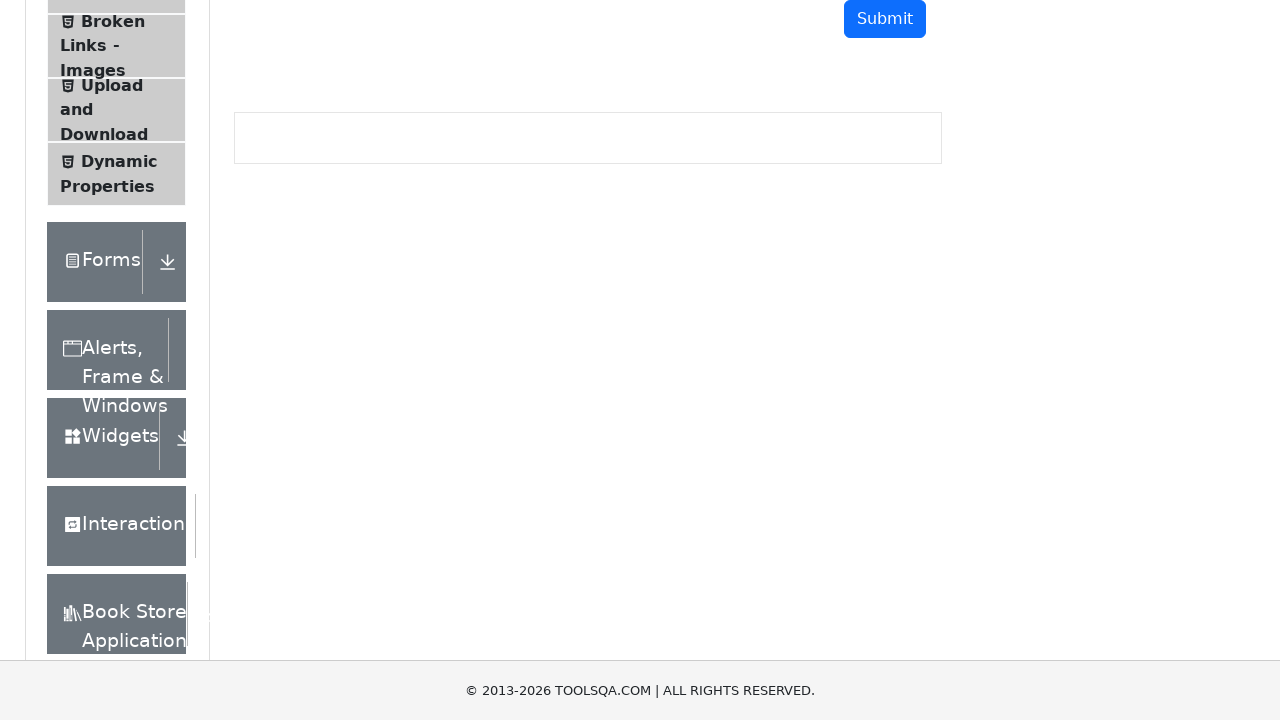

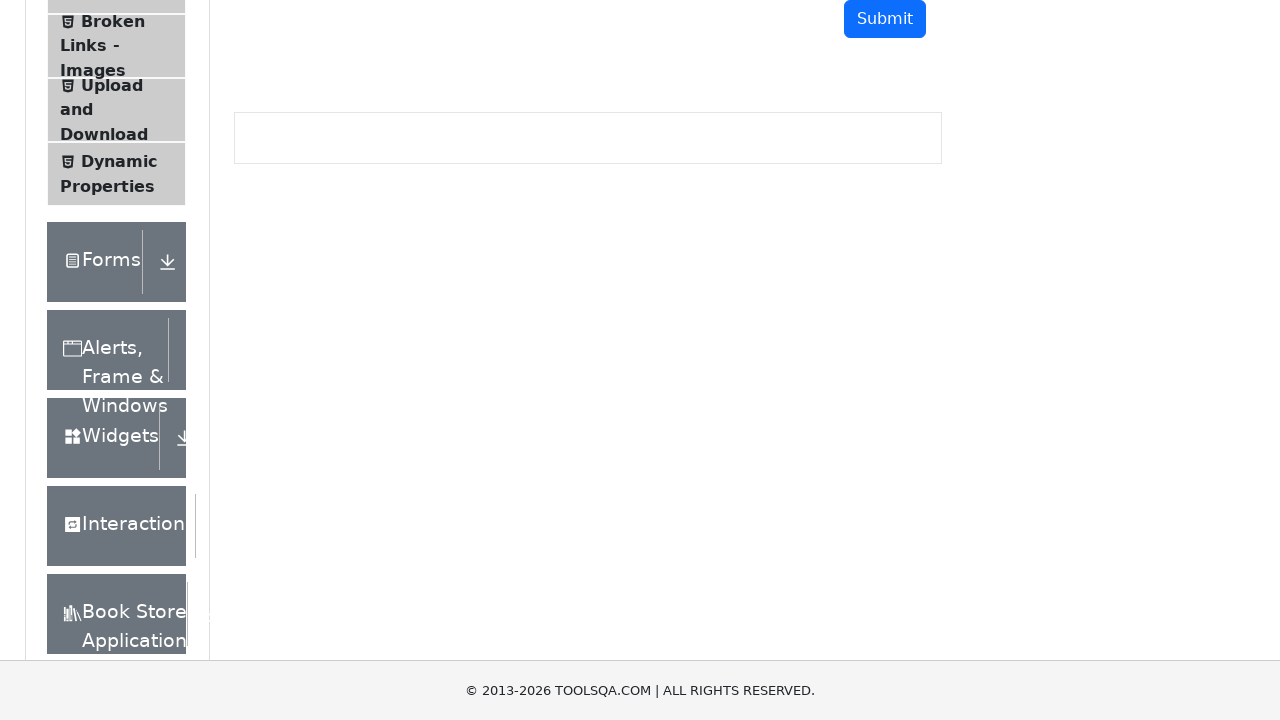